Tests infinite scroll functionality on a product catalog page by scrolling until all products are loaded, then verifies that product elements are displayed.

Starting URL: https://www.troemner.com/Calibration-Weights/Balance-Calibration-Weights/OIML-Calibration-Weight-Sets/c/3944

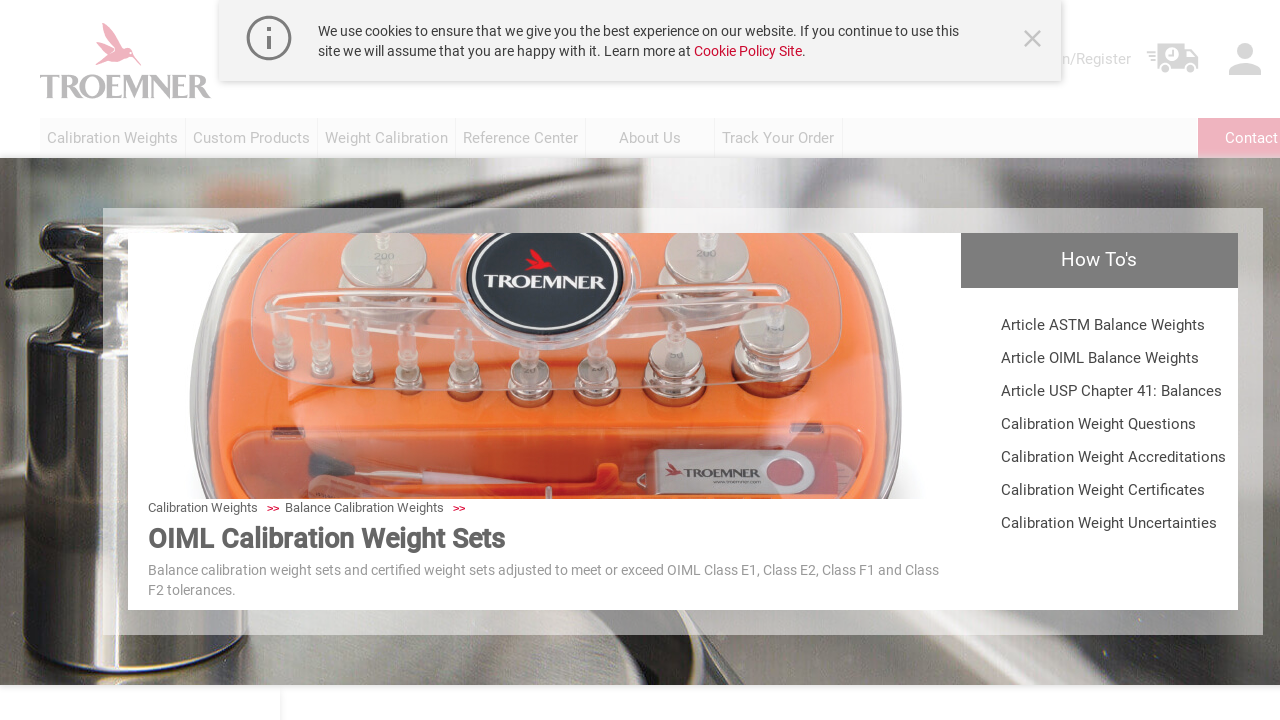

Waited for product list to load (ul#resultsList selector)
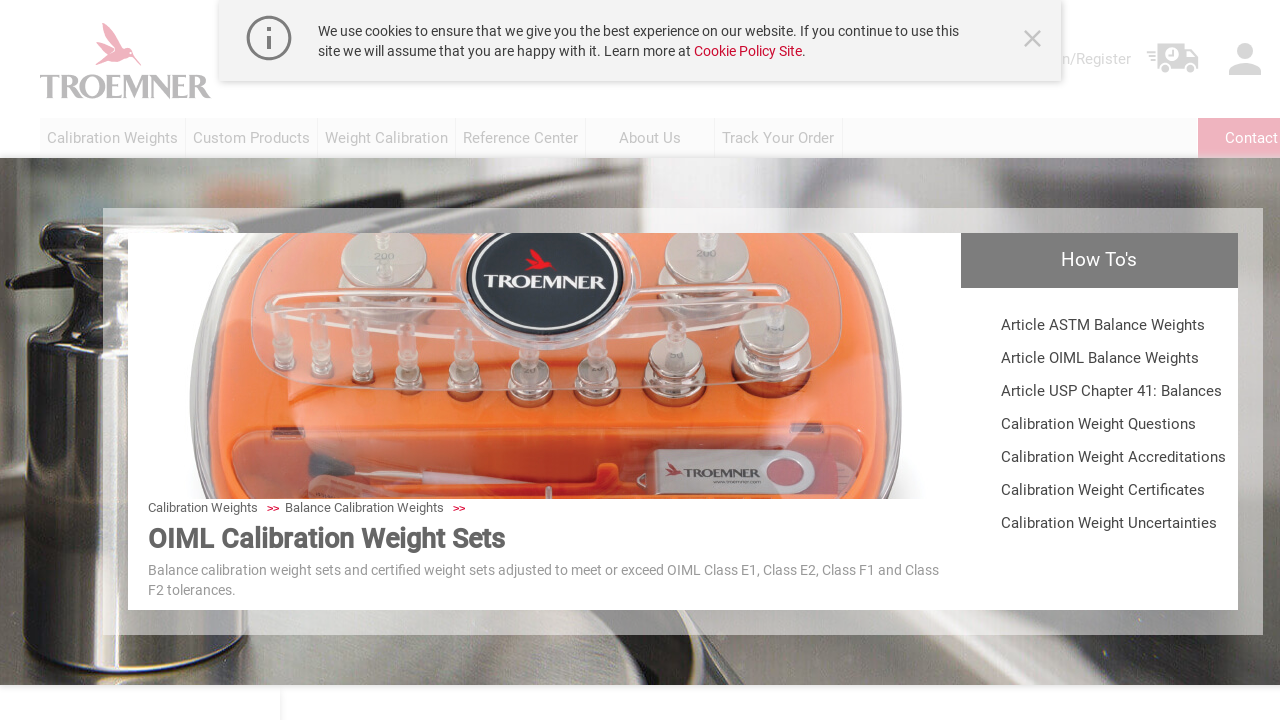

Evaluated initial scroll height
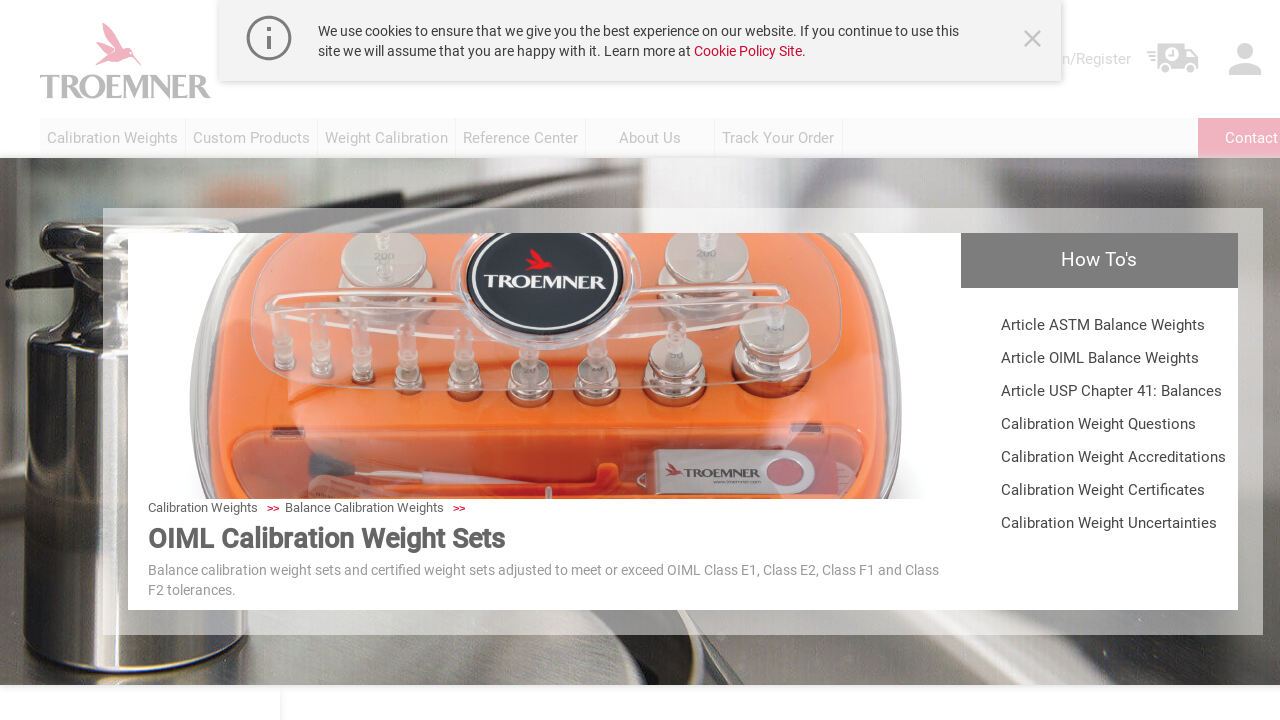

Scrolled to bottom of page
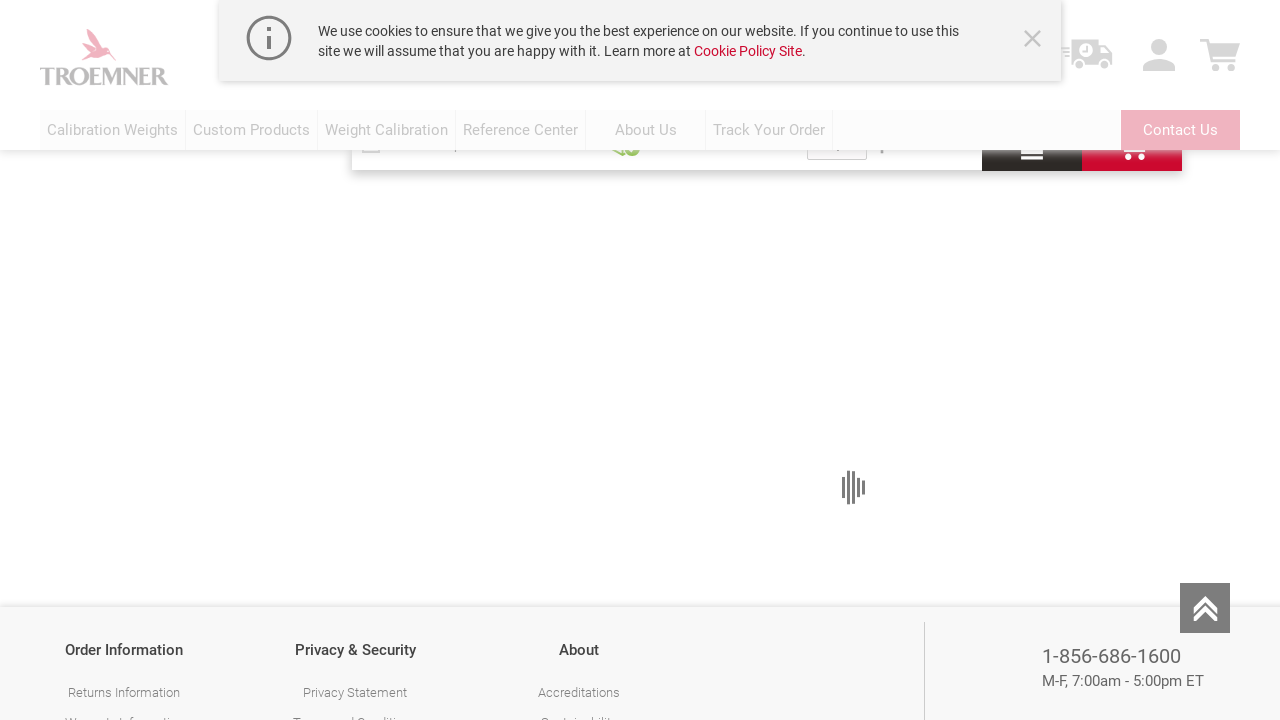

Waited 2 seconds for new content to load
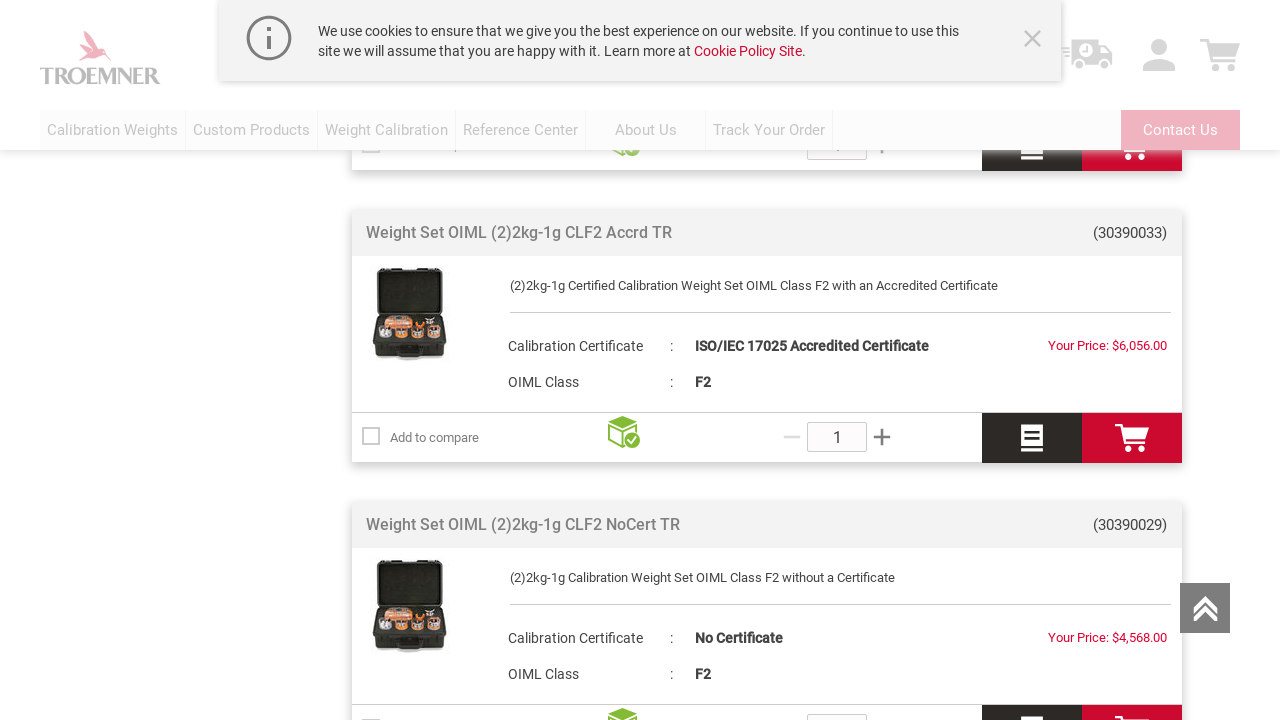

Evaluated new scroll height to check for additional content
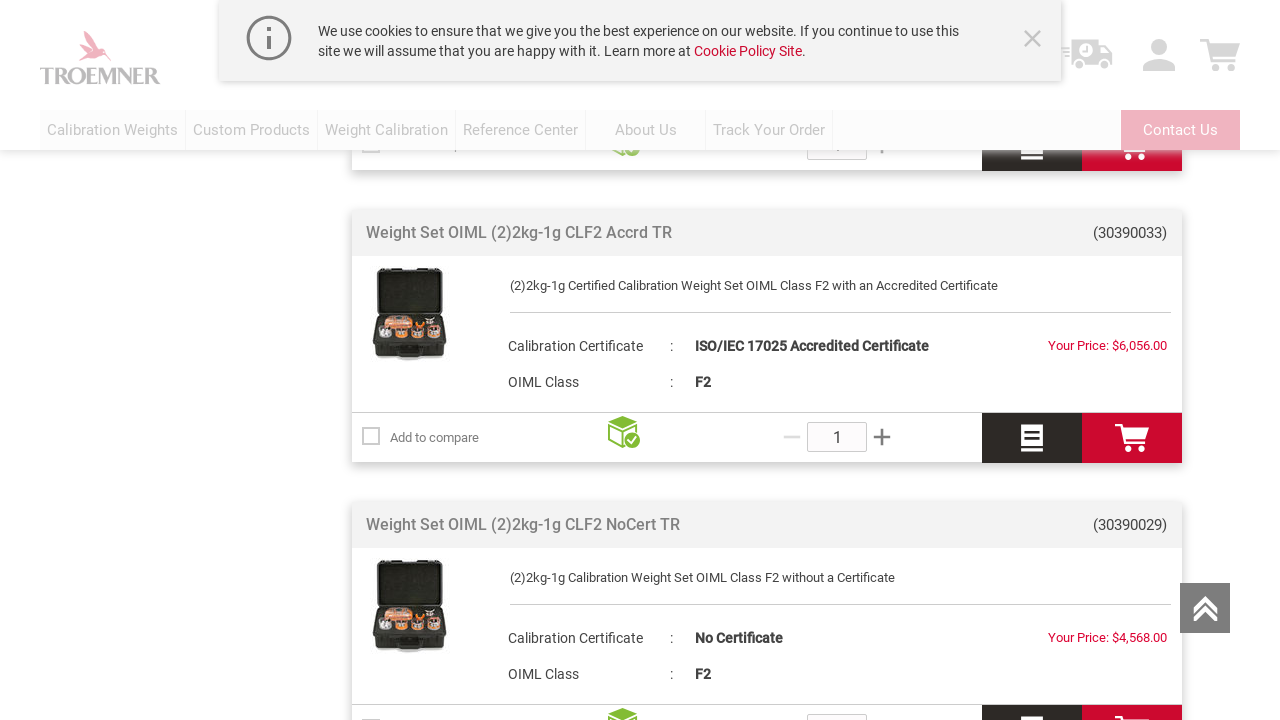

Scrolled to bottom of page
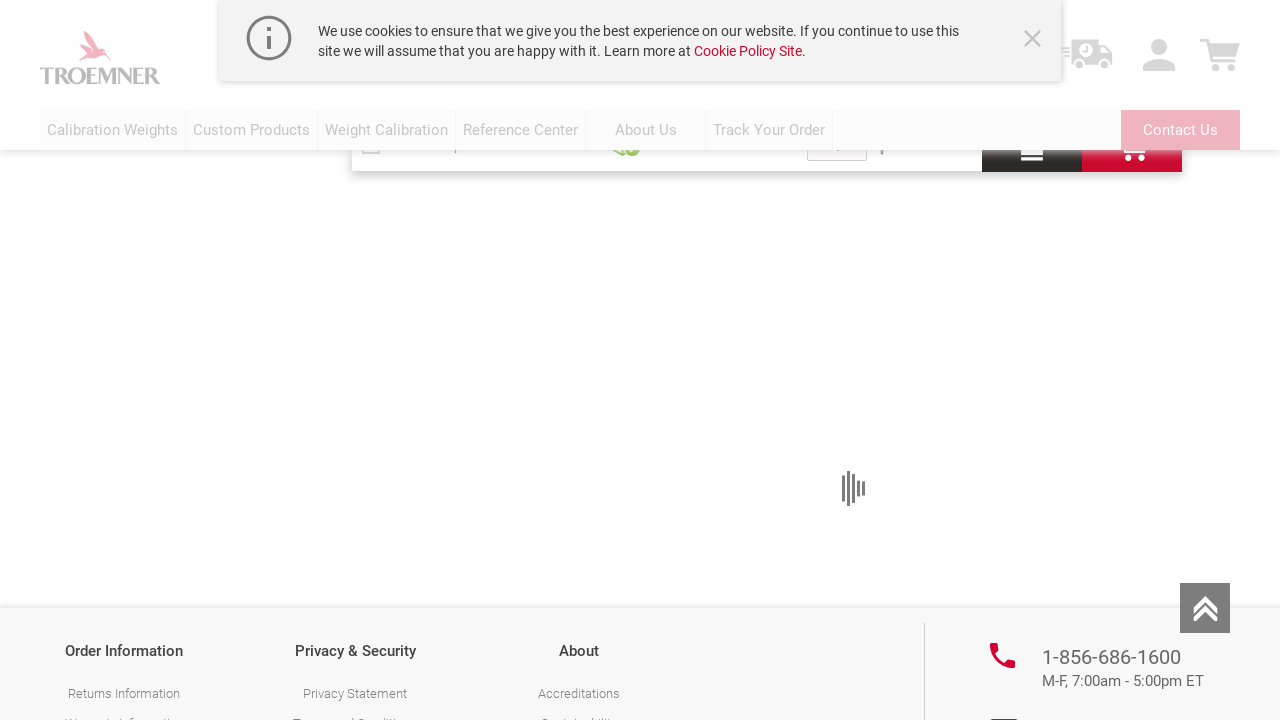

Waited 2 seconds for new content to load
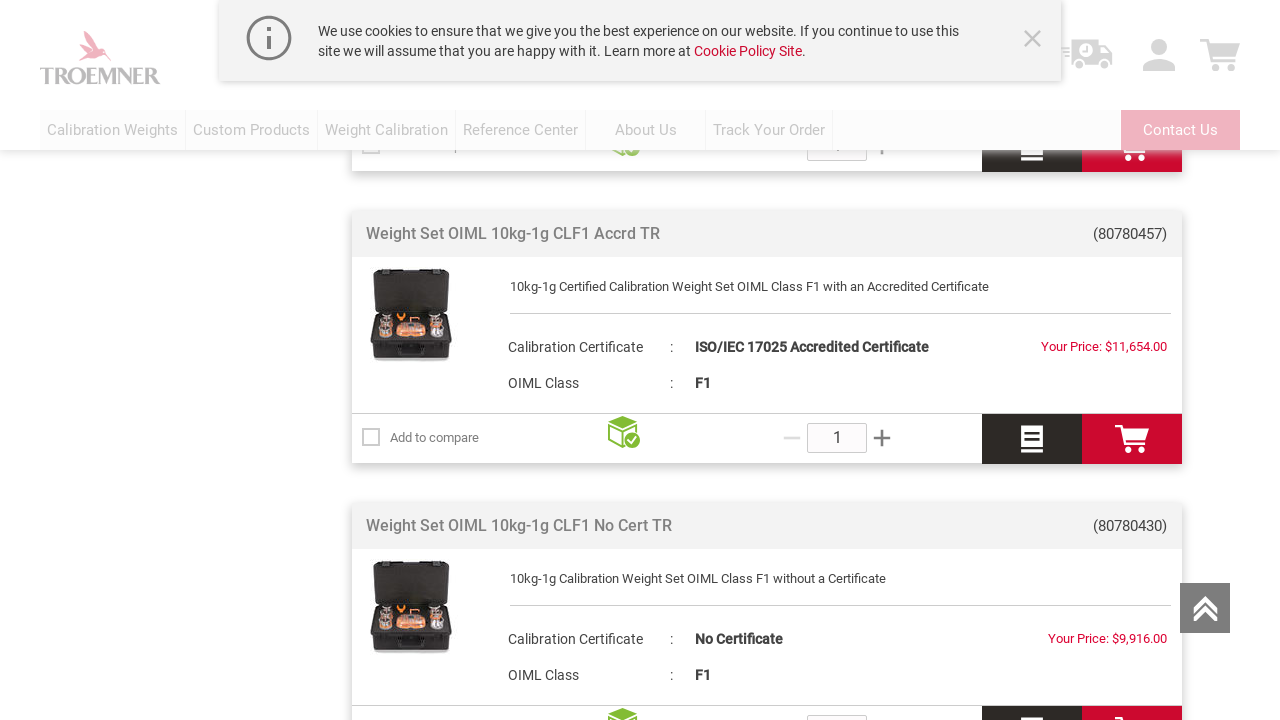

Evaluated new scroll height to check for additional content
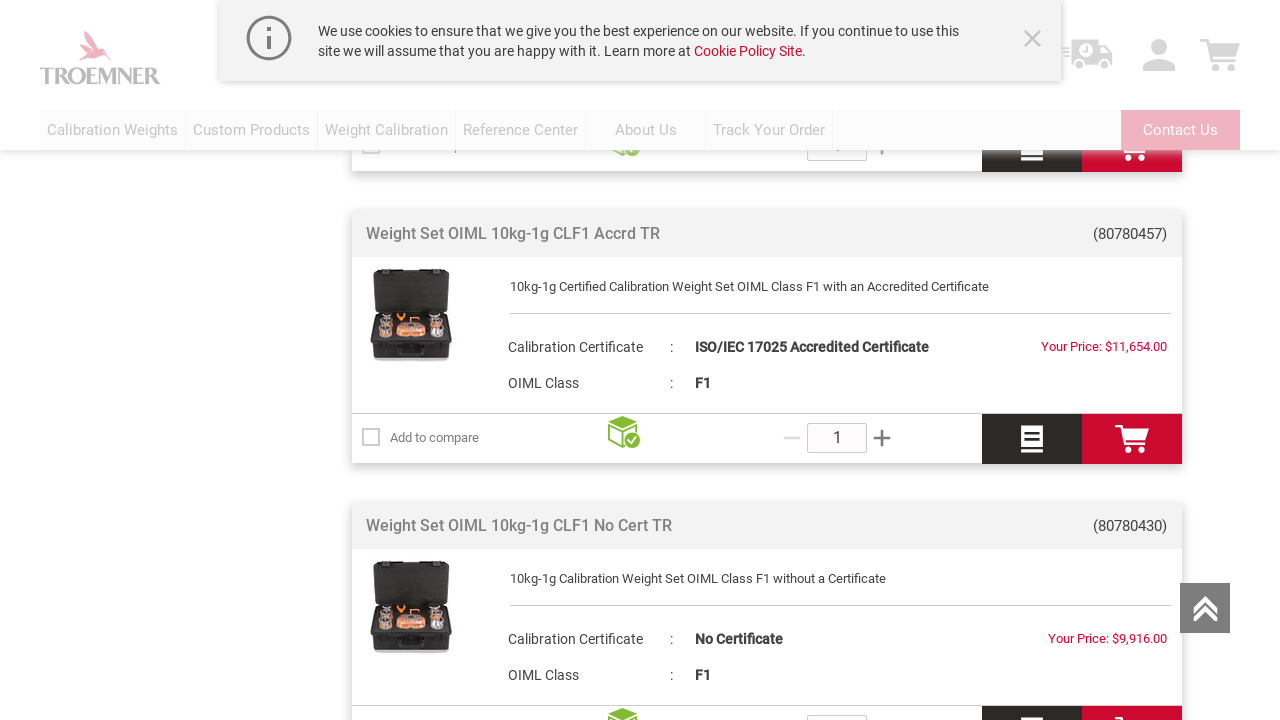

Scrolled to bottom of page
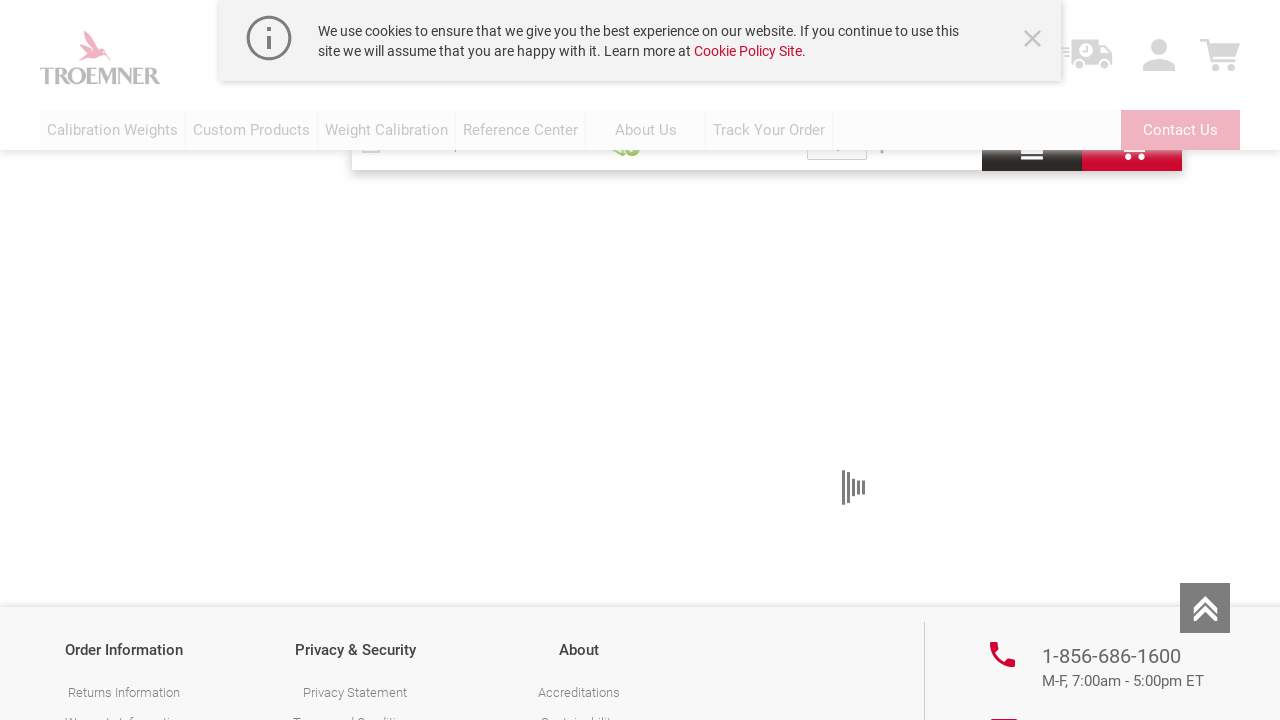

Waited 2 seconds for new content to load
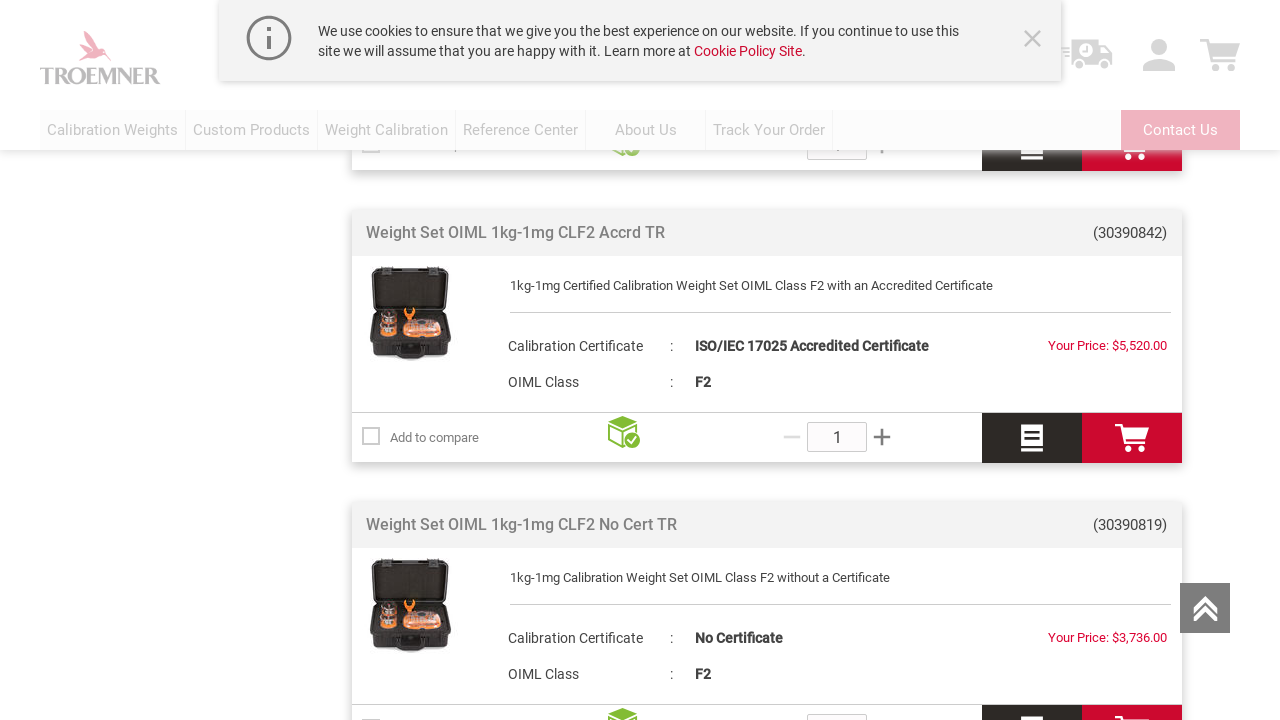

Evaluated new scroll height to check for additional content
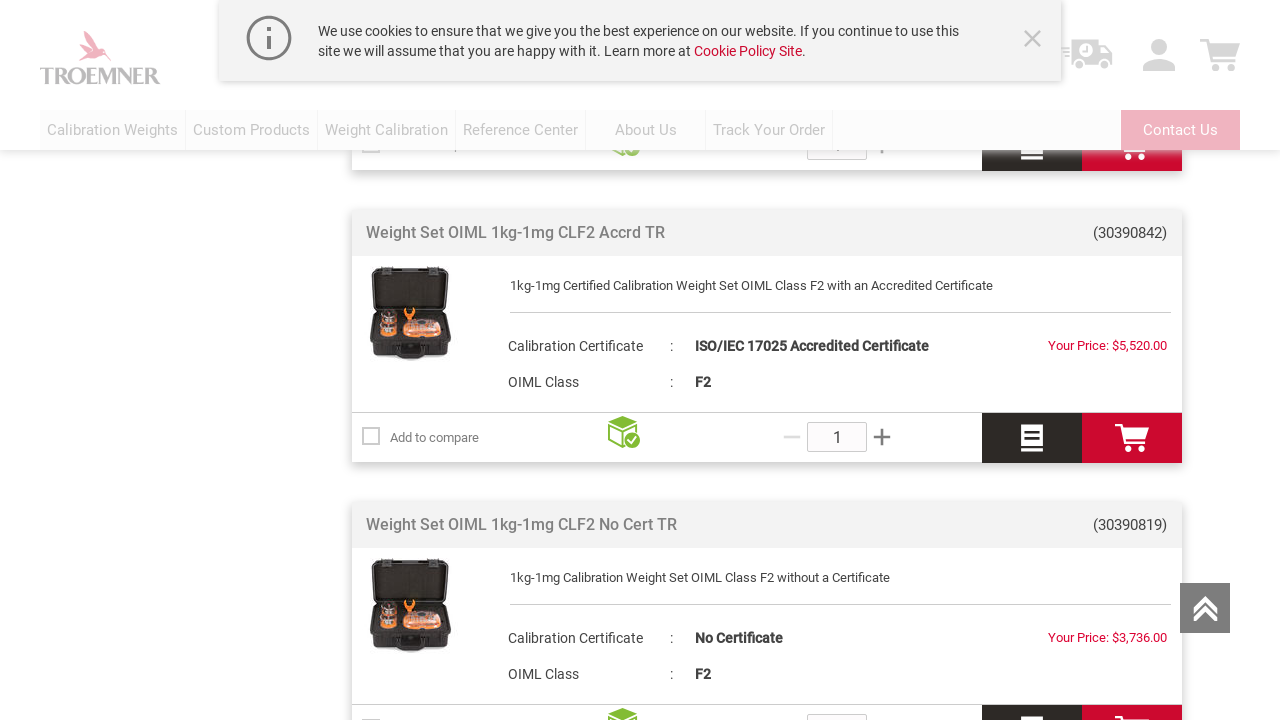

Scrolled to bottom of page
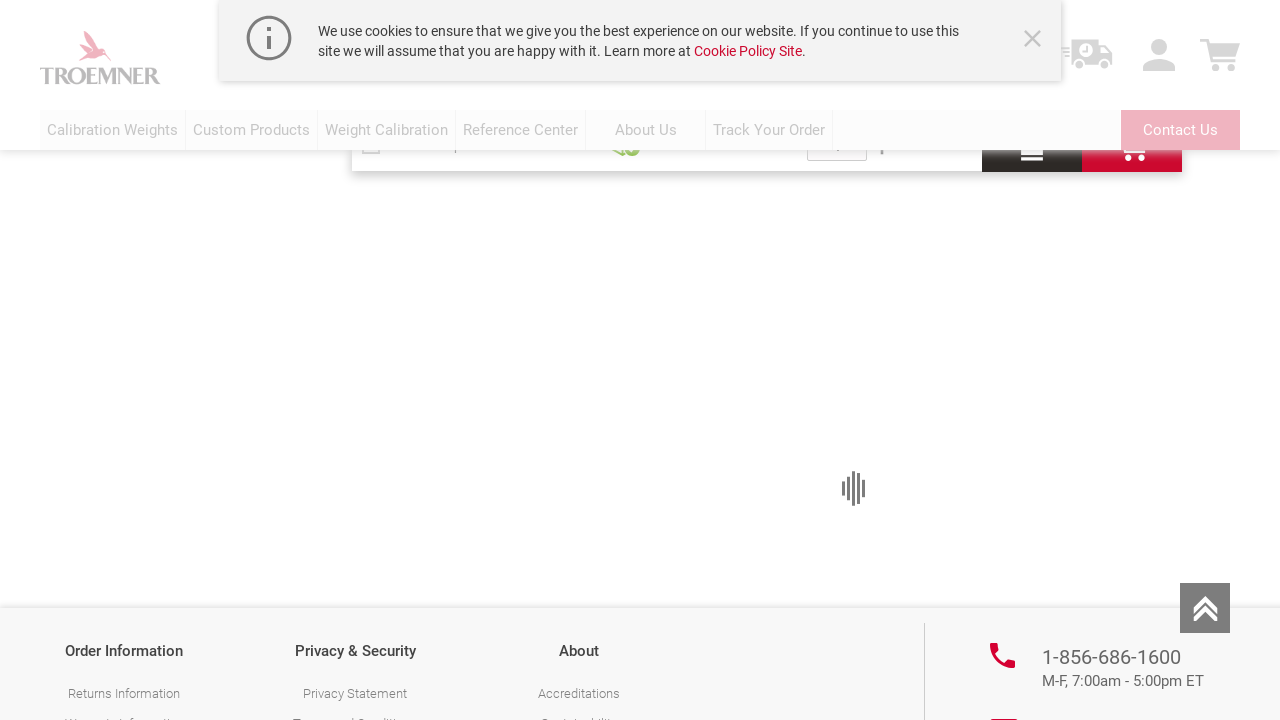

Waited 2 seconds for new content to load
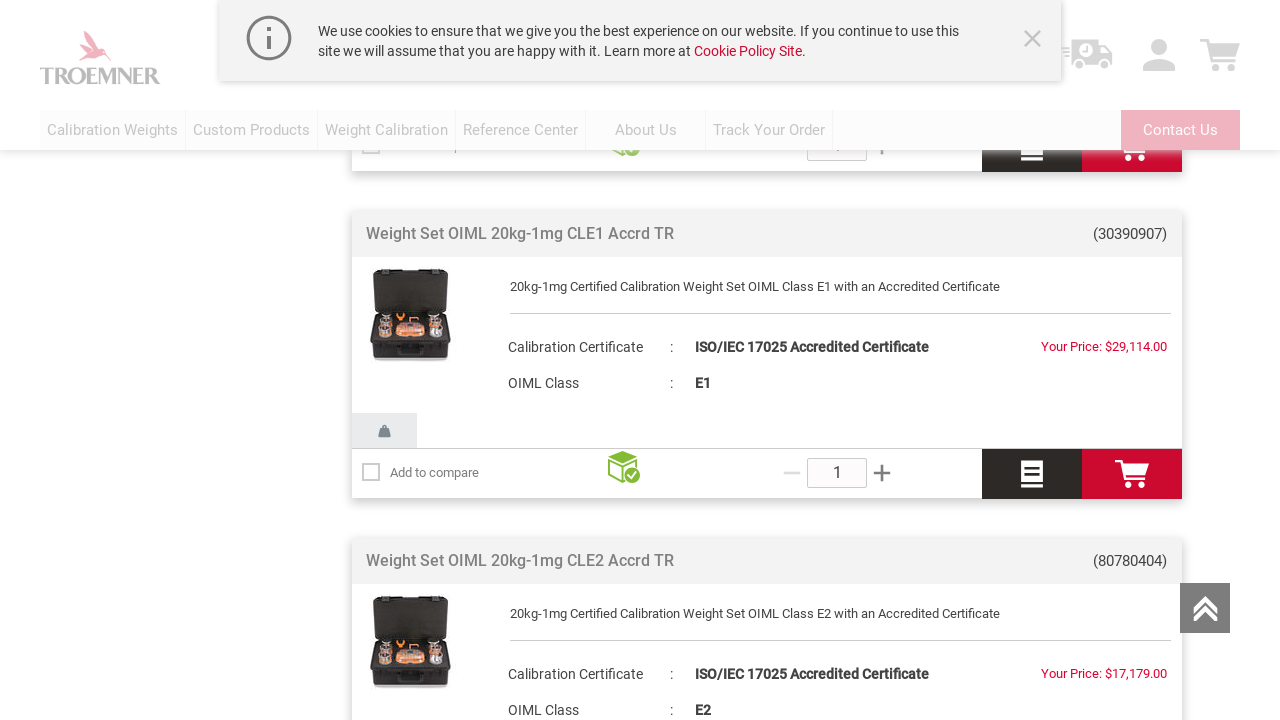

Evaluated new scroll height to check for additional content
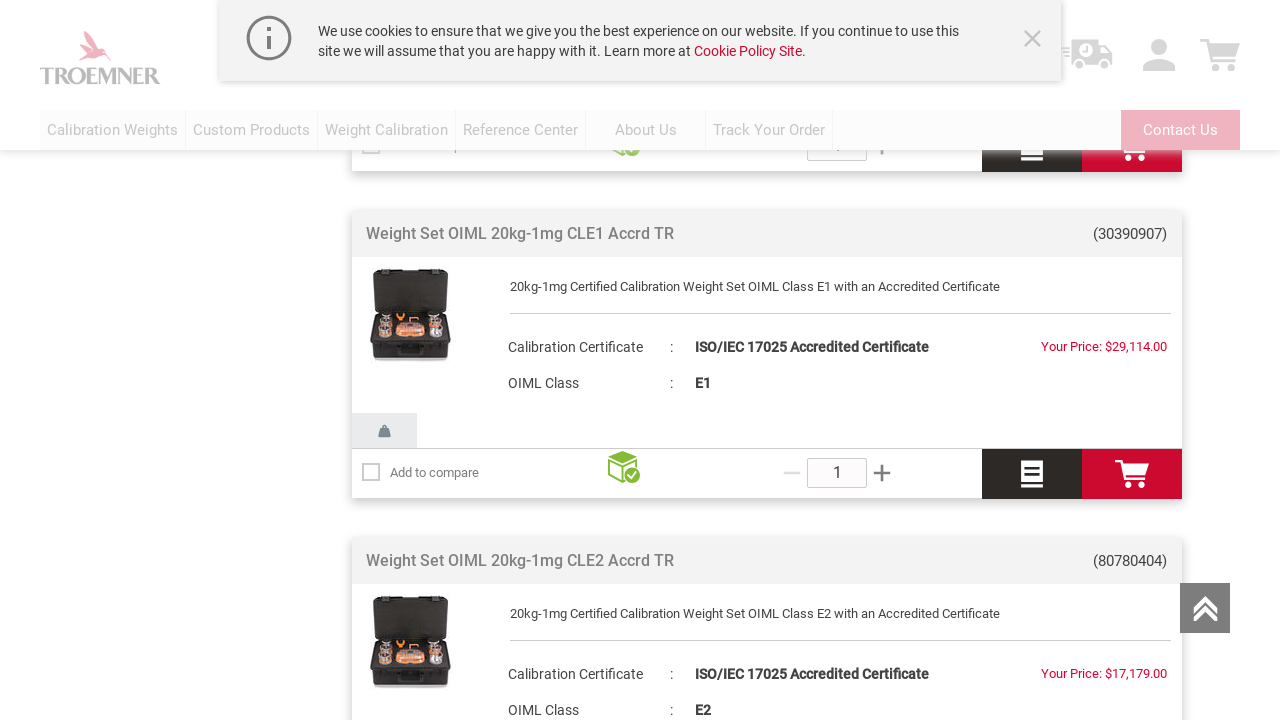

Scrolled to bottom of page
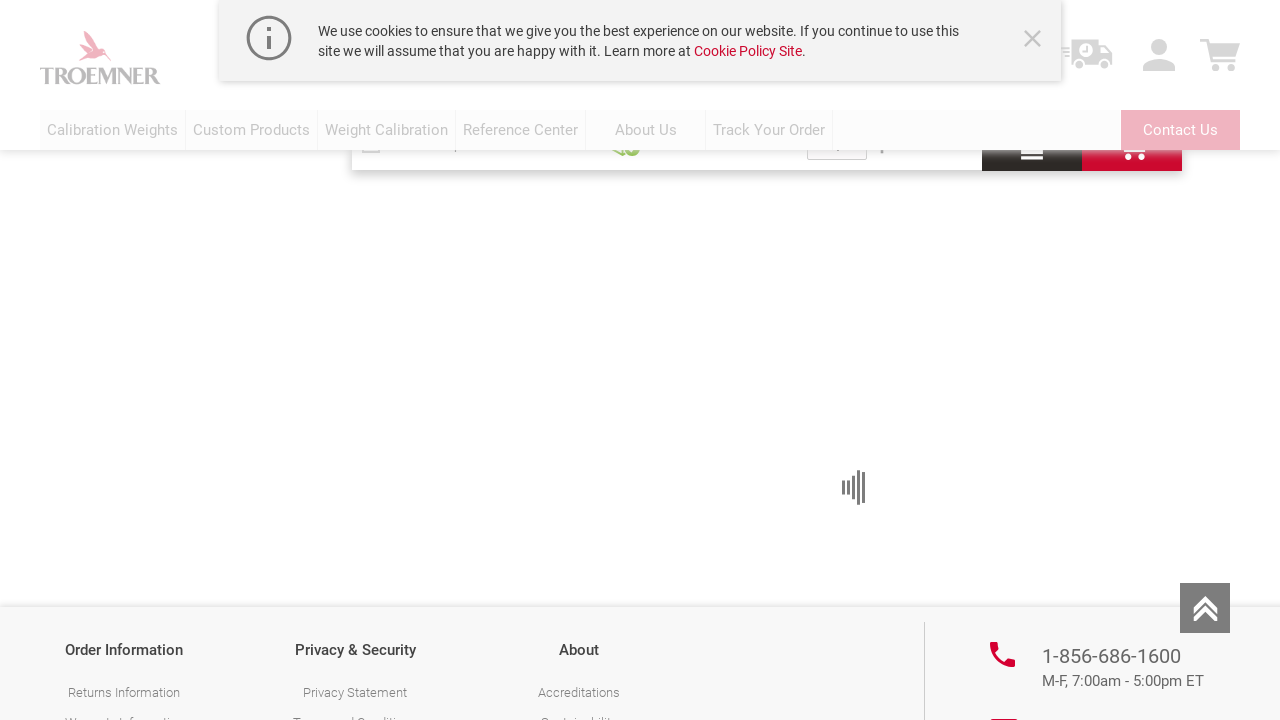

Waited 2 seconds for new content to load
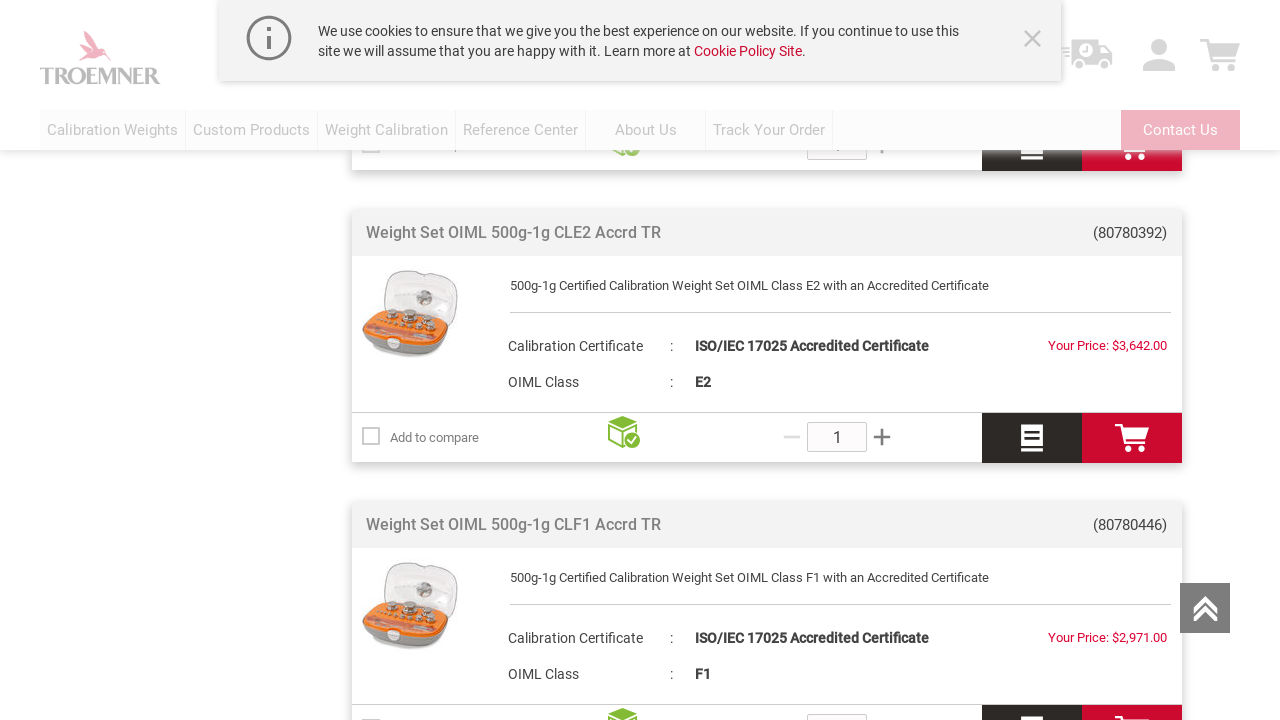

Evaluated new scroll height to check for additional content
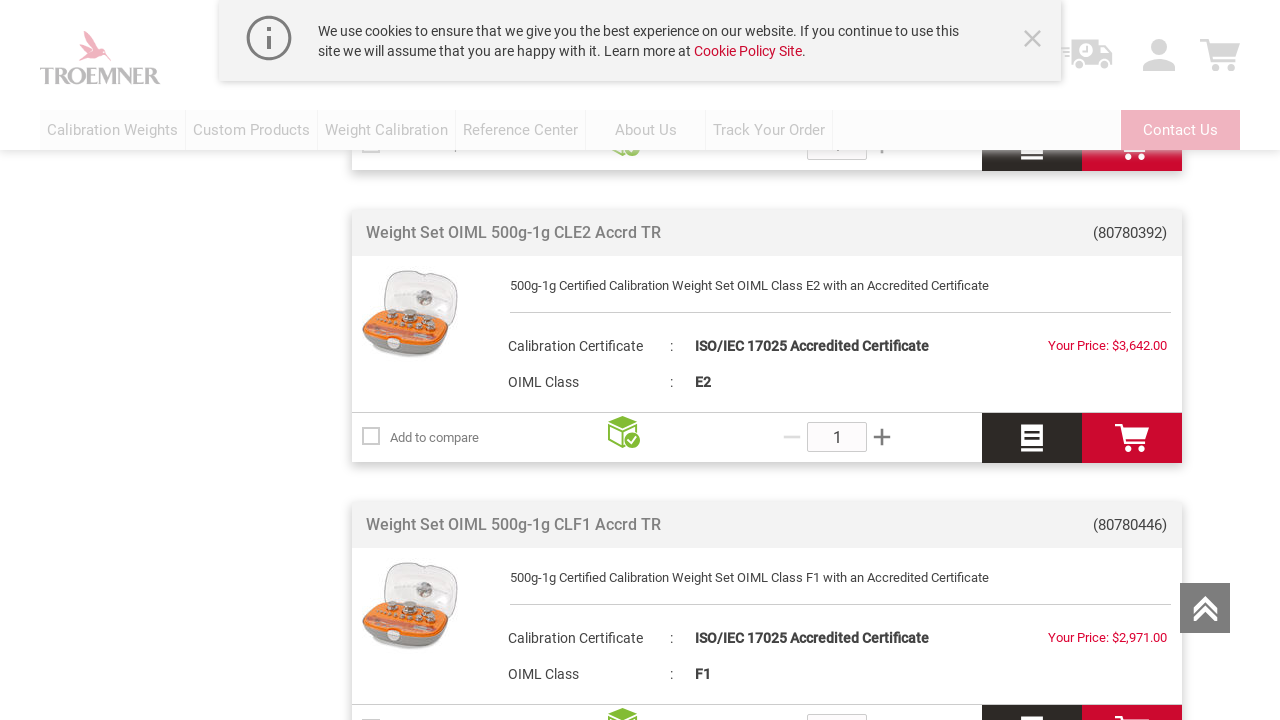

Scrolled to bottom of page
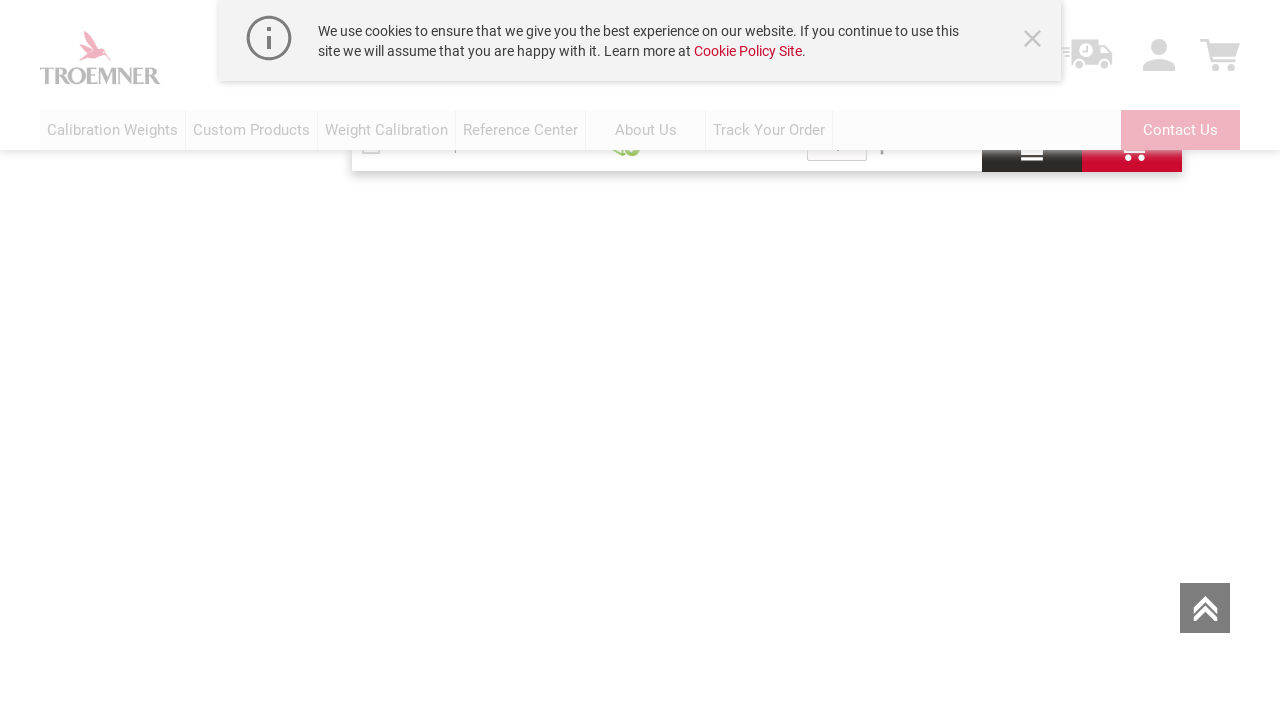

Waited 2 seconds for new content to load
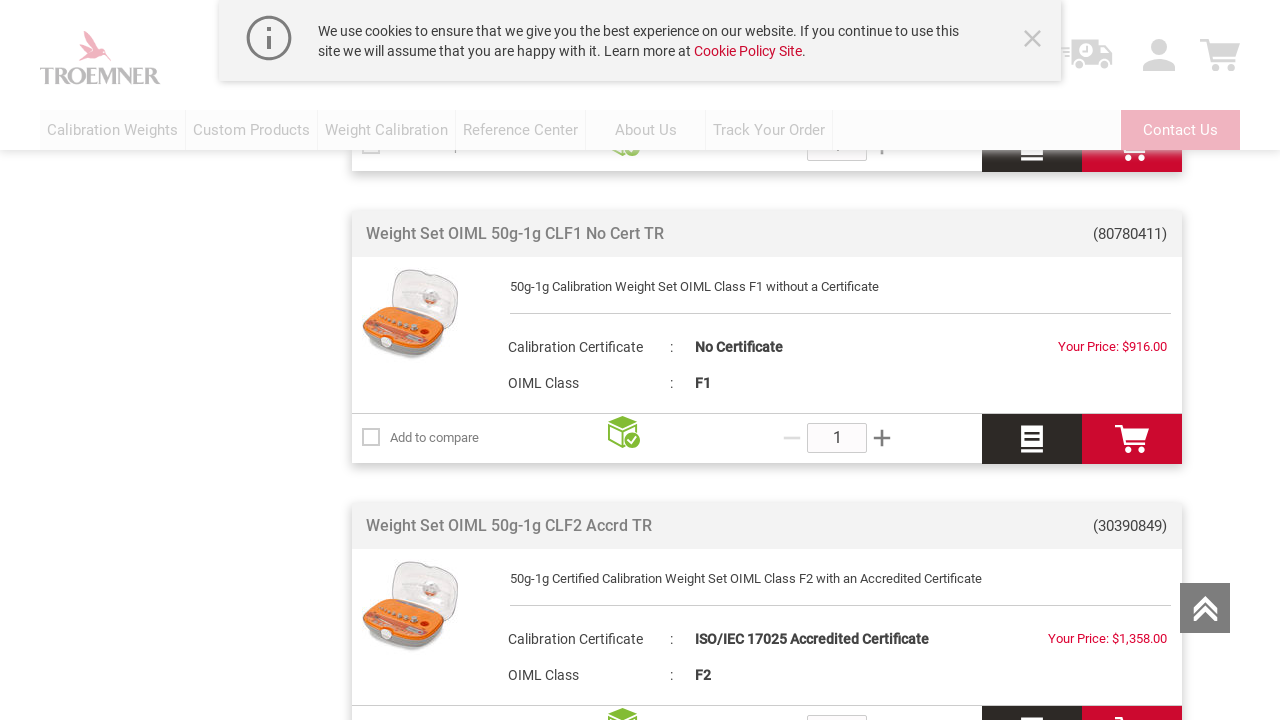

Evaluated new scroll height to check for additional content
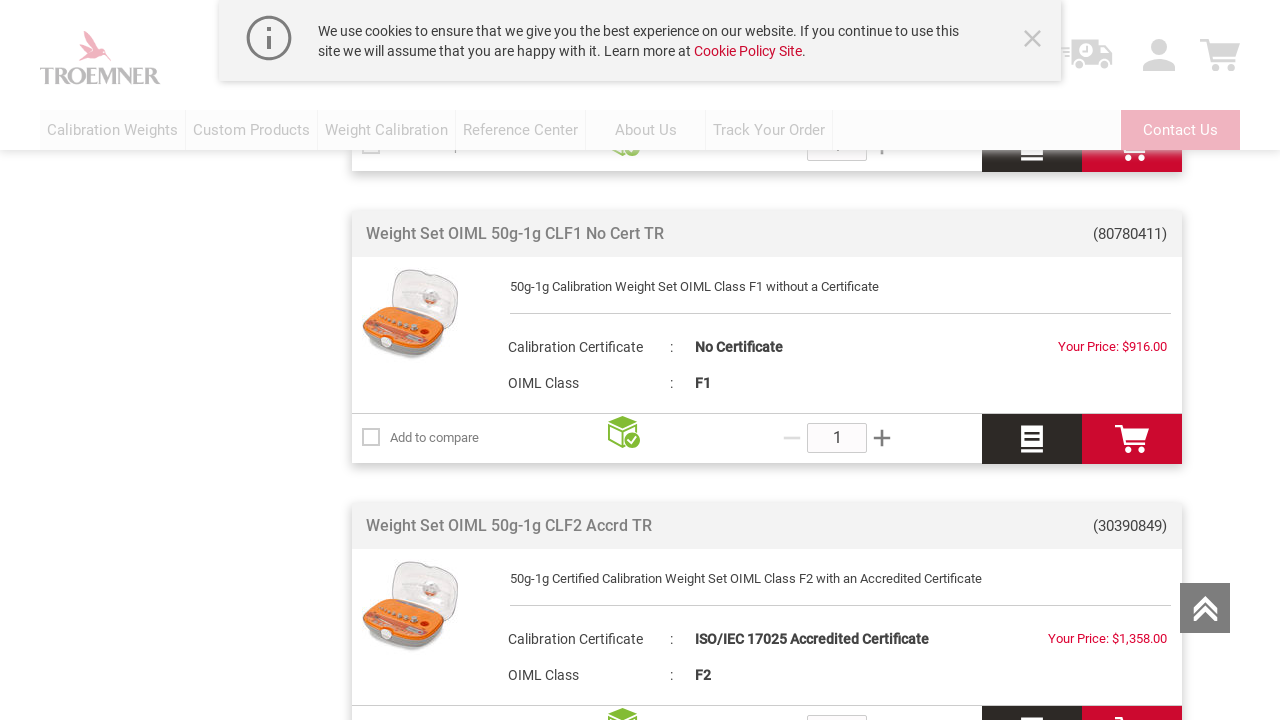

Scrolled to bottom of page
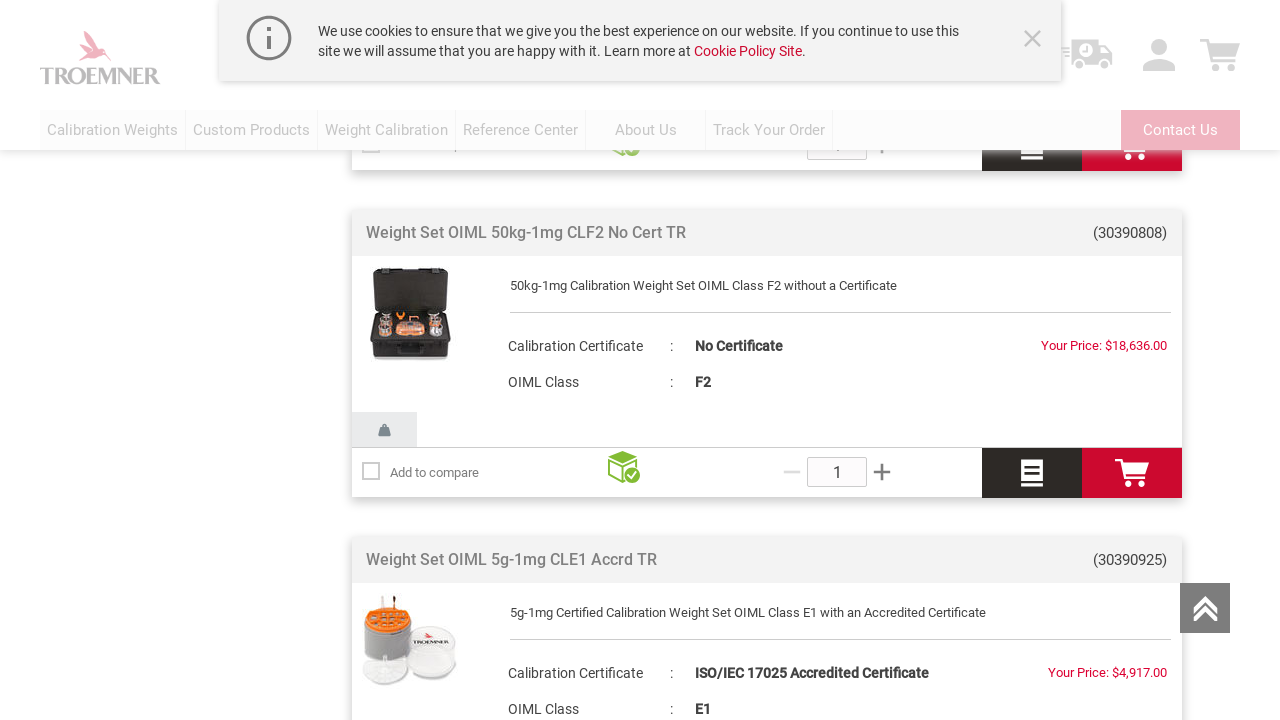

Waited 2 seconds for new content to load
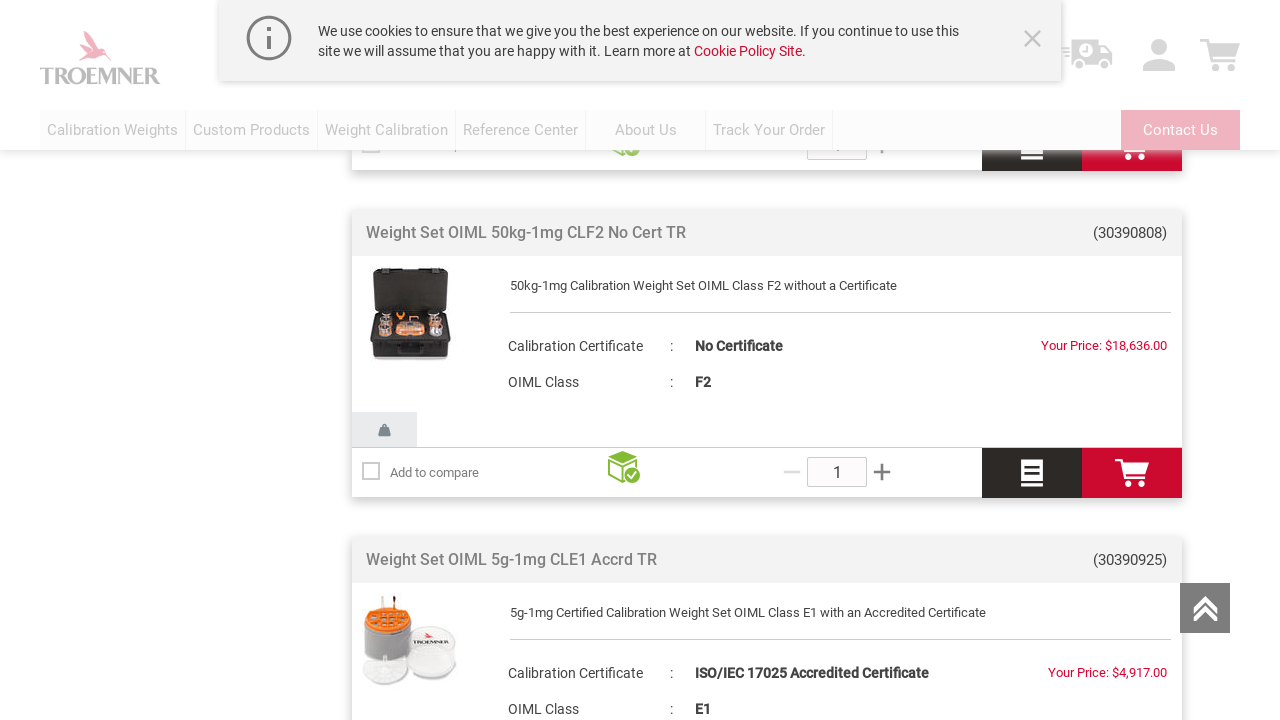

Evaluated new scroll height to check for additional content
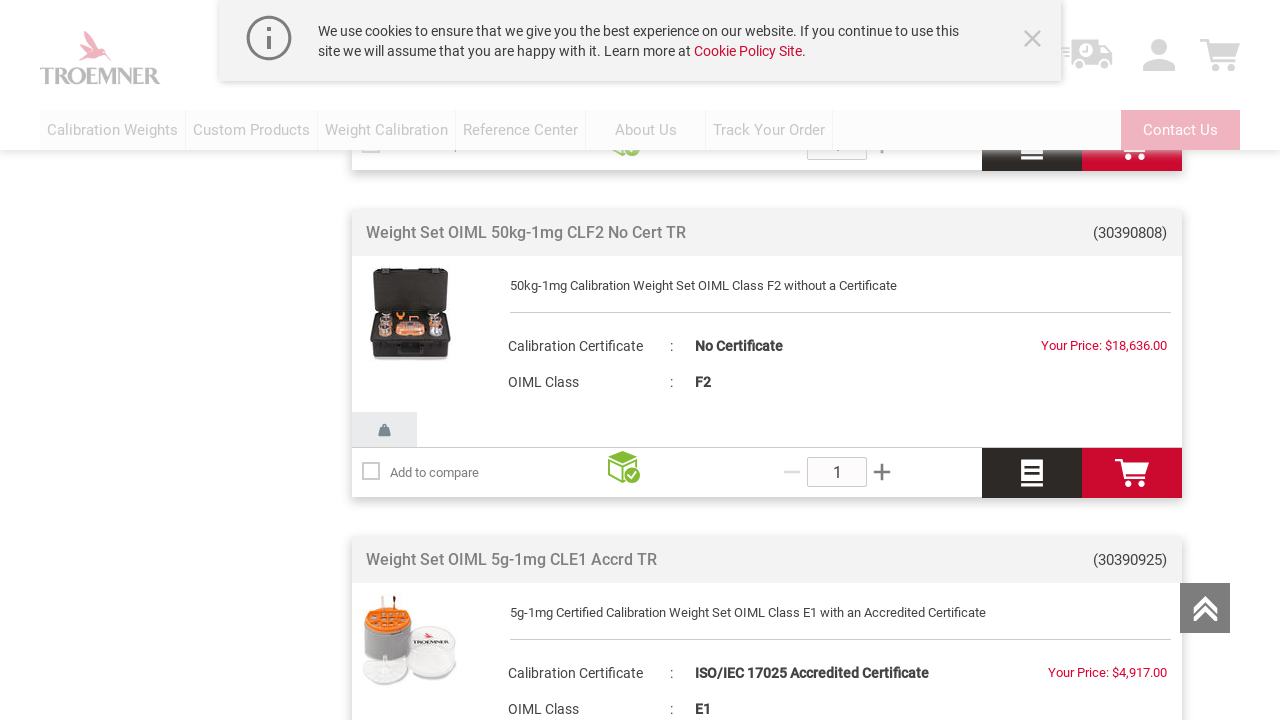

Scrolled to bottom of page
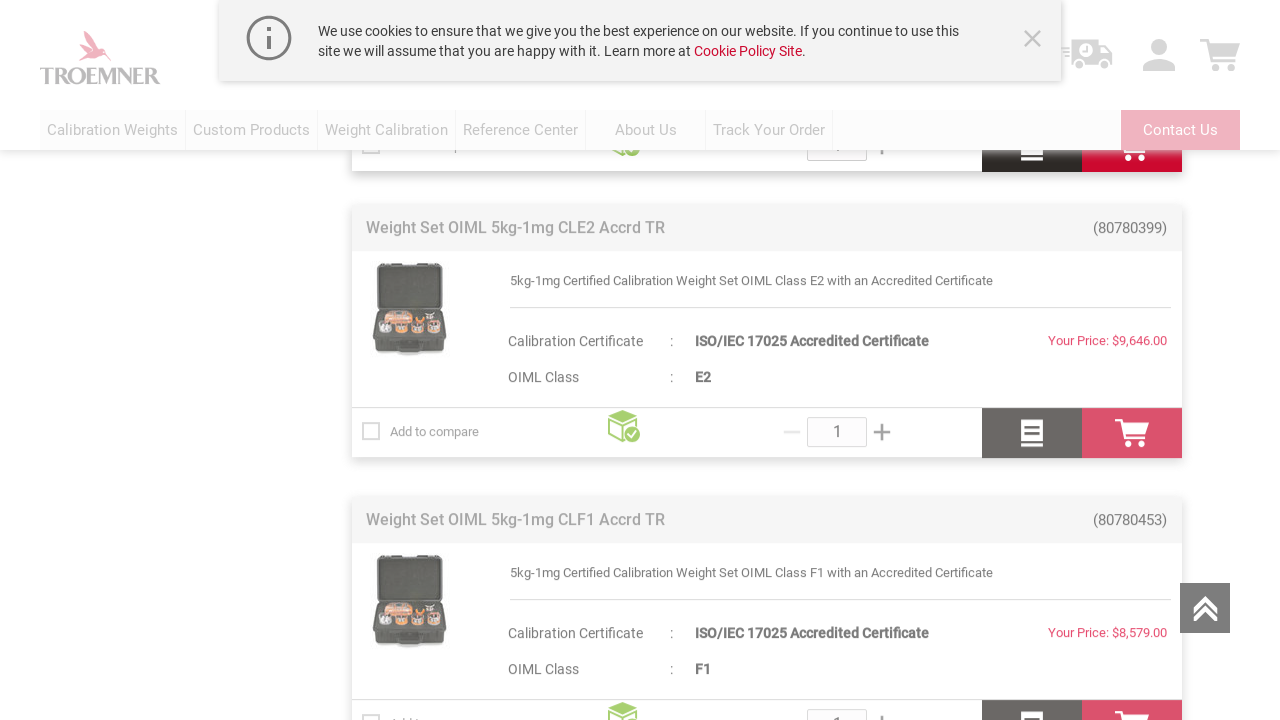

Waited 2 seconds for new content to load
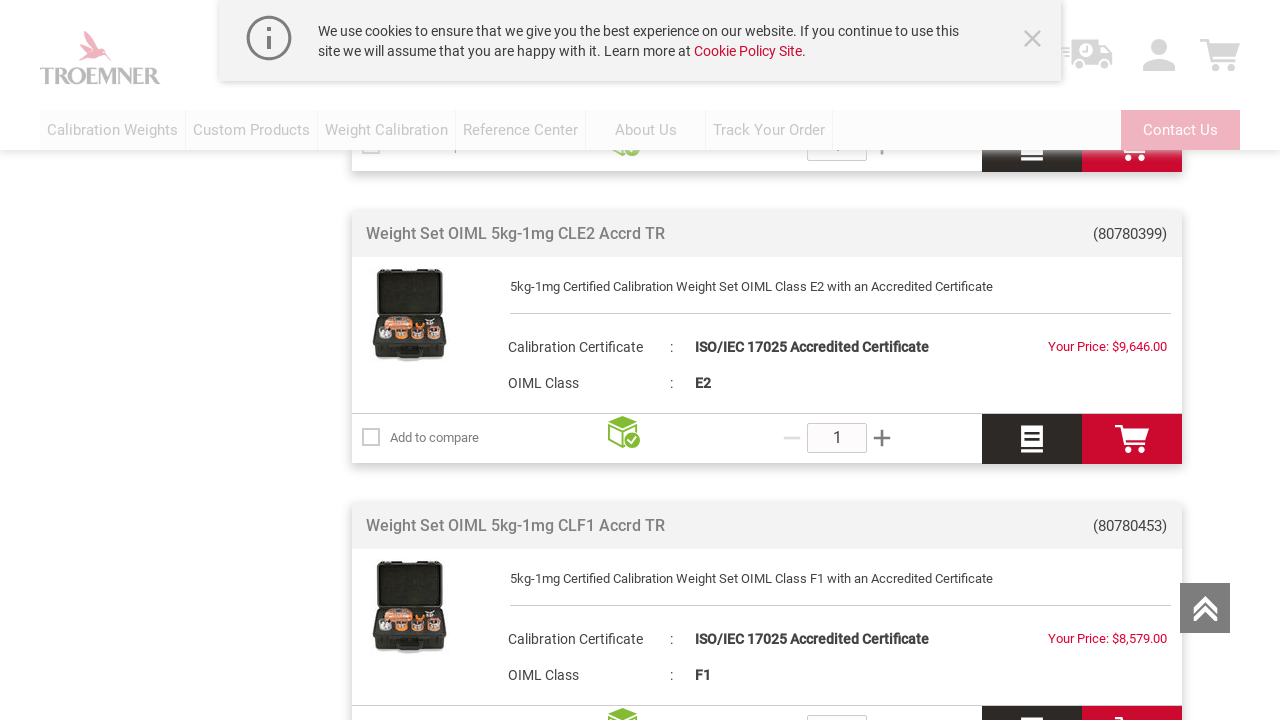

Evaluated new scroll height to check for additional content
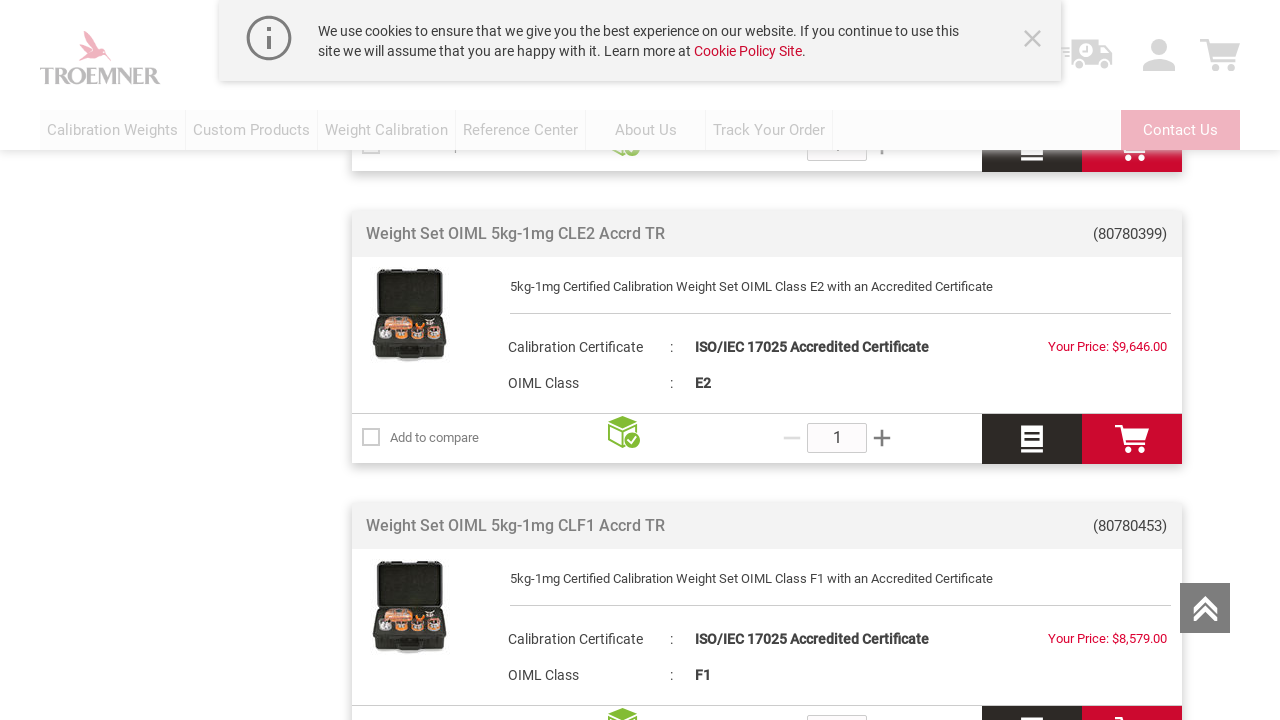

Scrolled to bottom of page
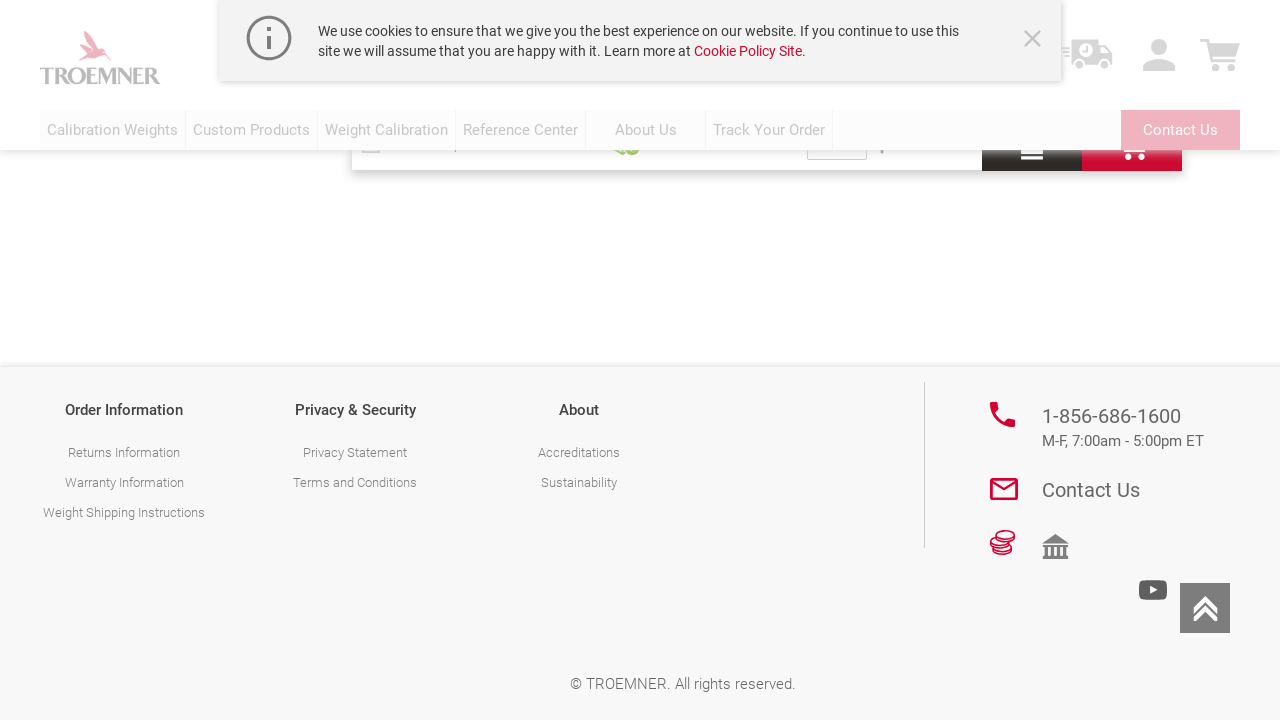

Waited 2 seconds for new content to load
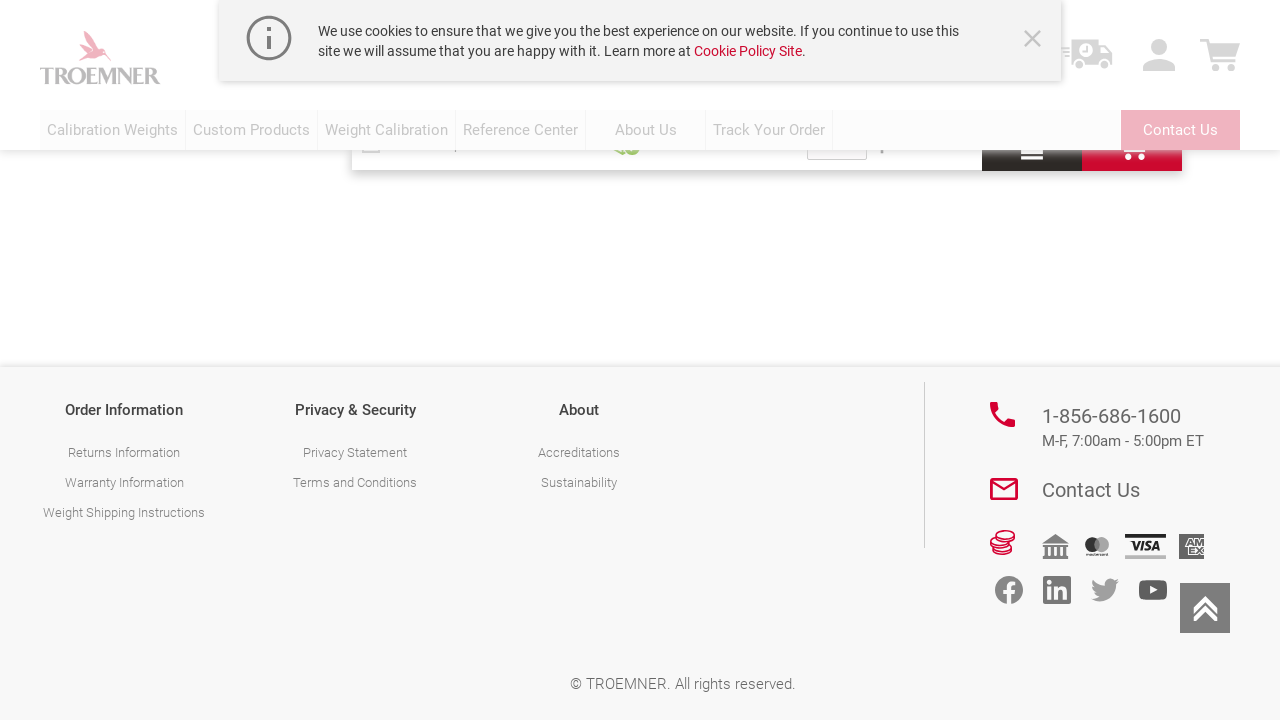

Evaluated new scroll height to check for additional content
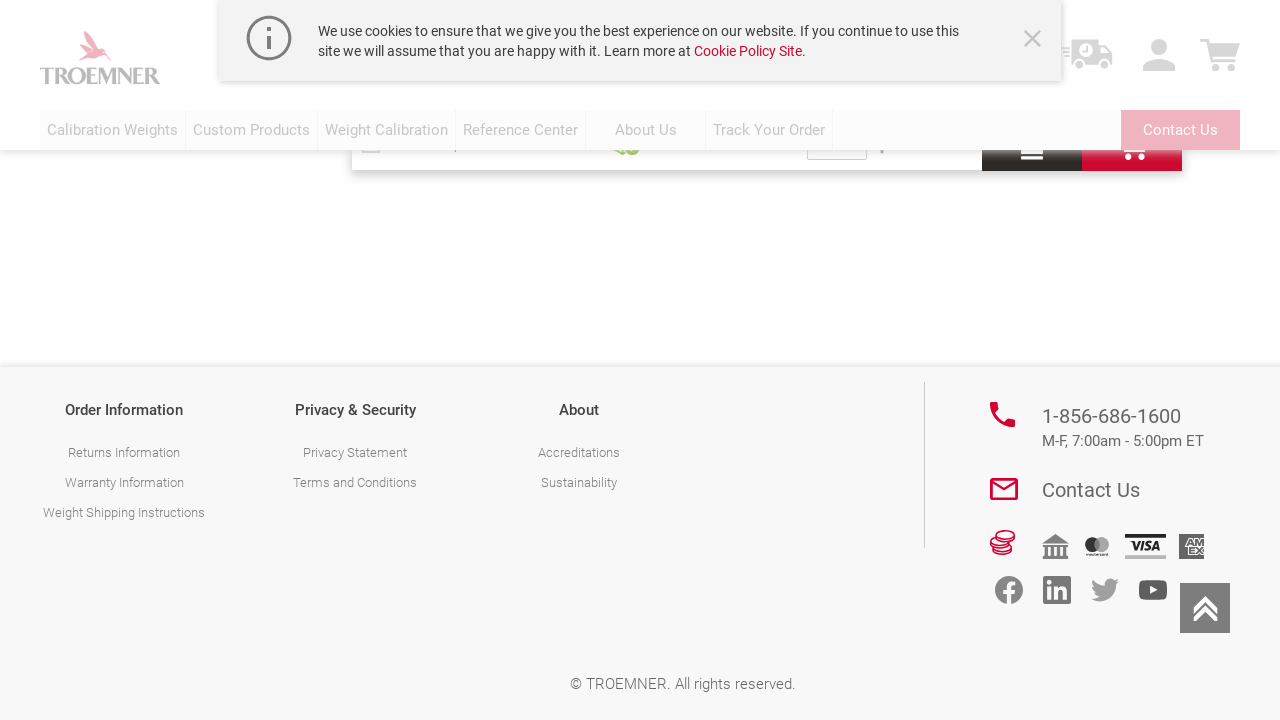

No new content loaded - all products have been loaded via infinite scroll
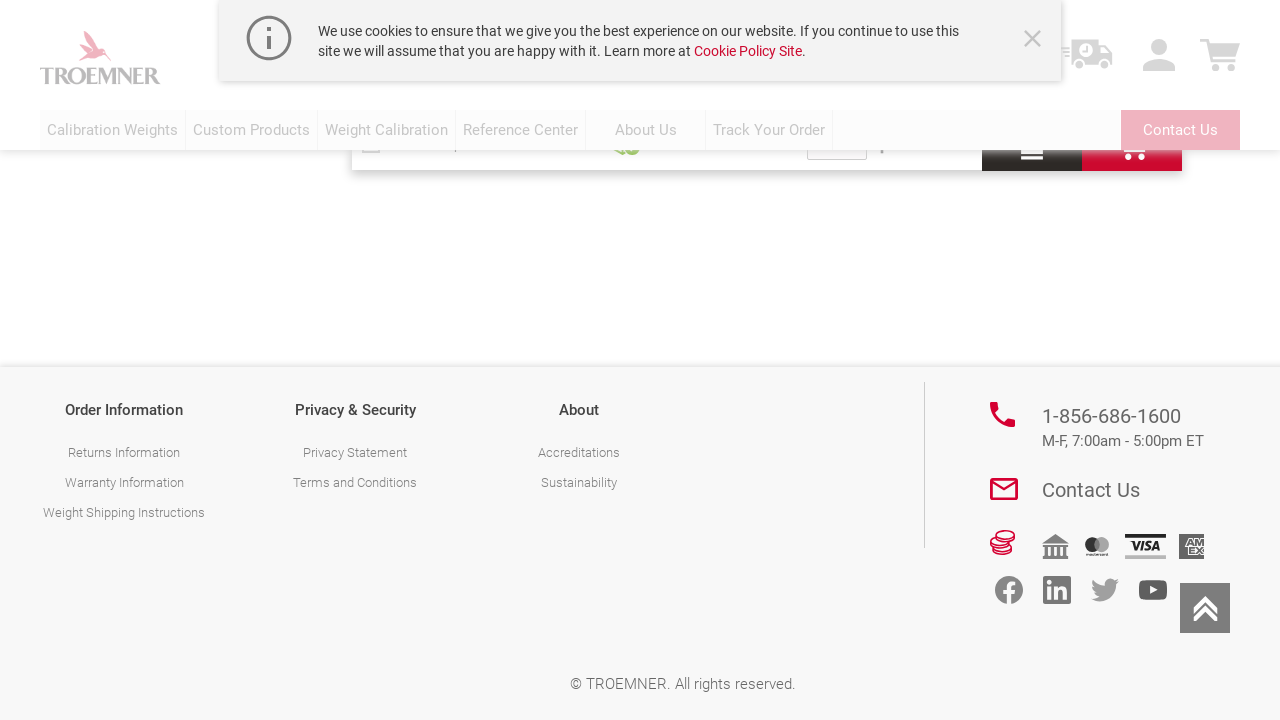

Verified product list items are visible (ul#resultsList li selector)
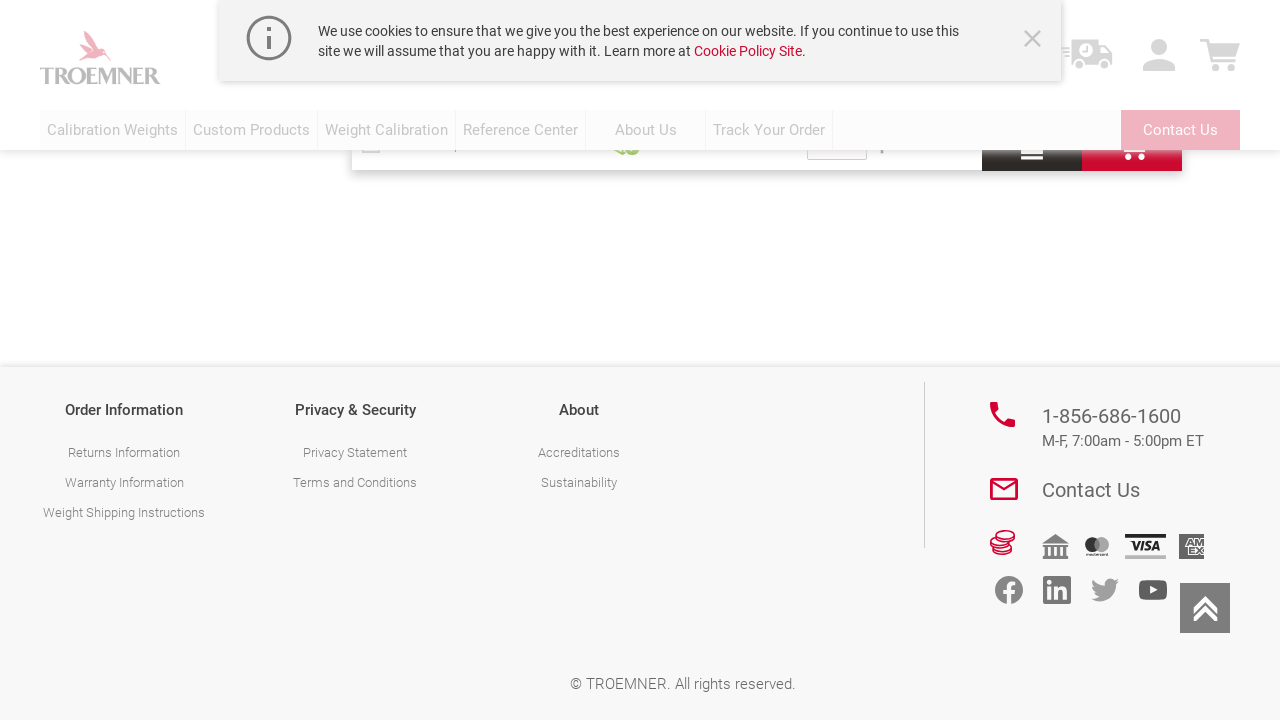

Located all product list items
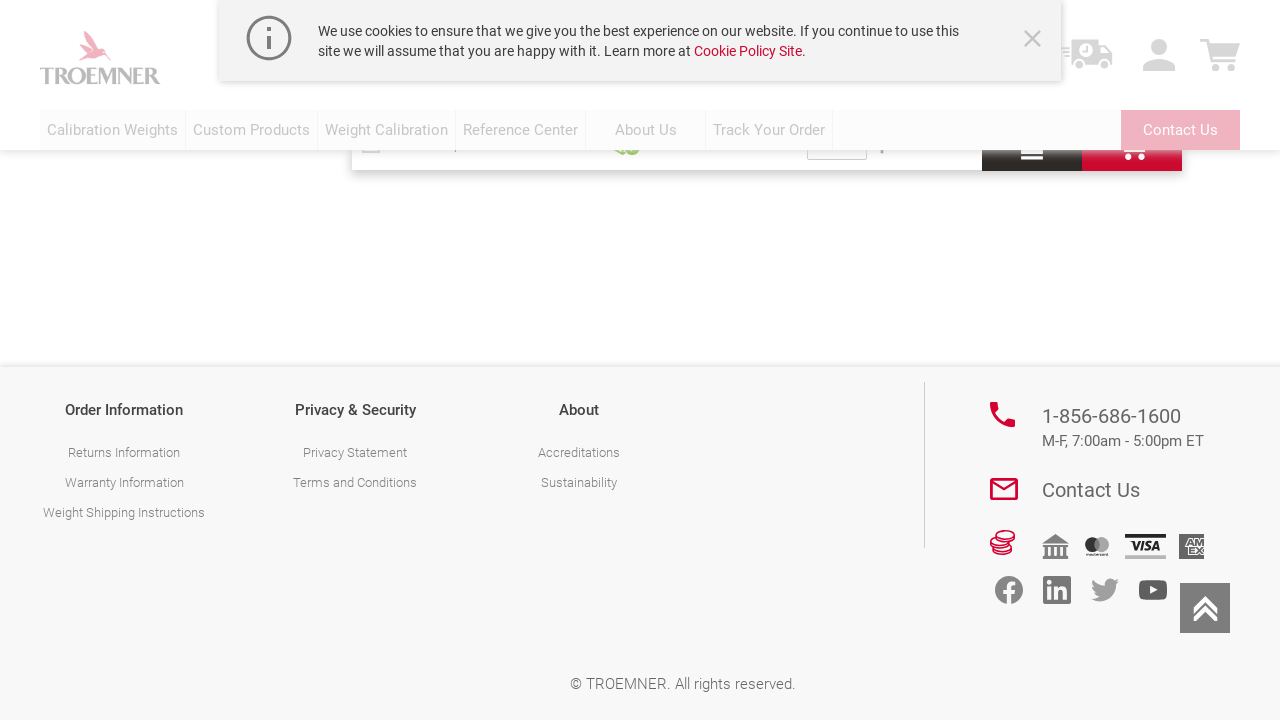

Verified first product is visible
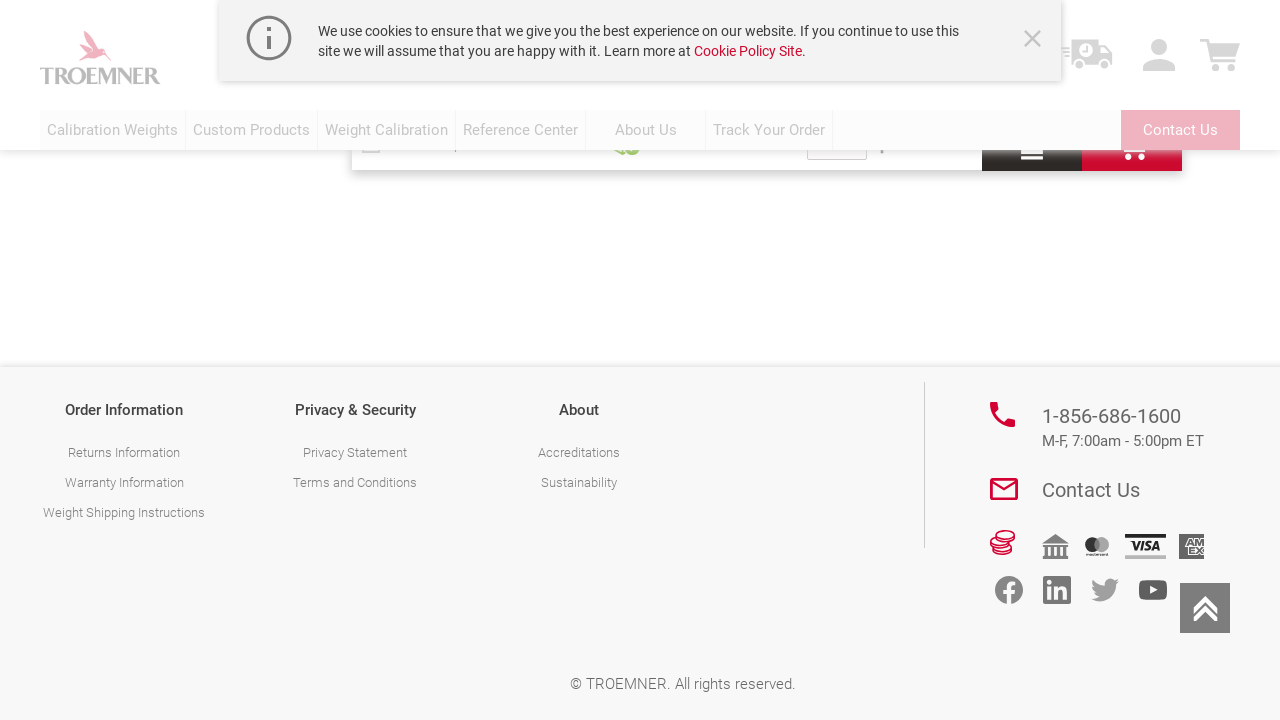

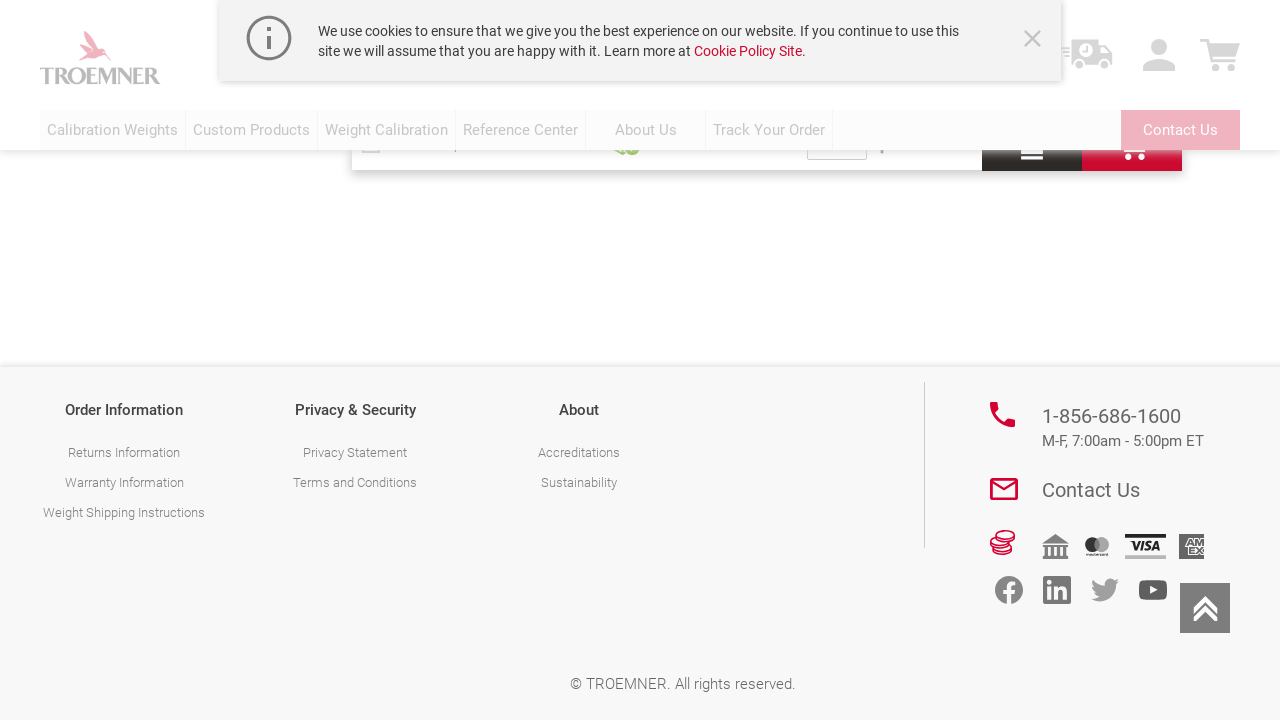